Tests that clicking Clear completed button removes completed items from the list

Starting URL: https://demo.playwright.dev/todomvc

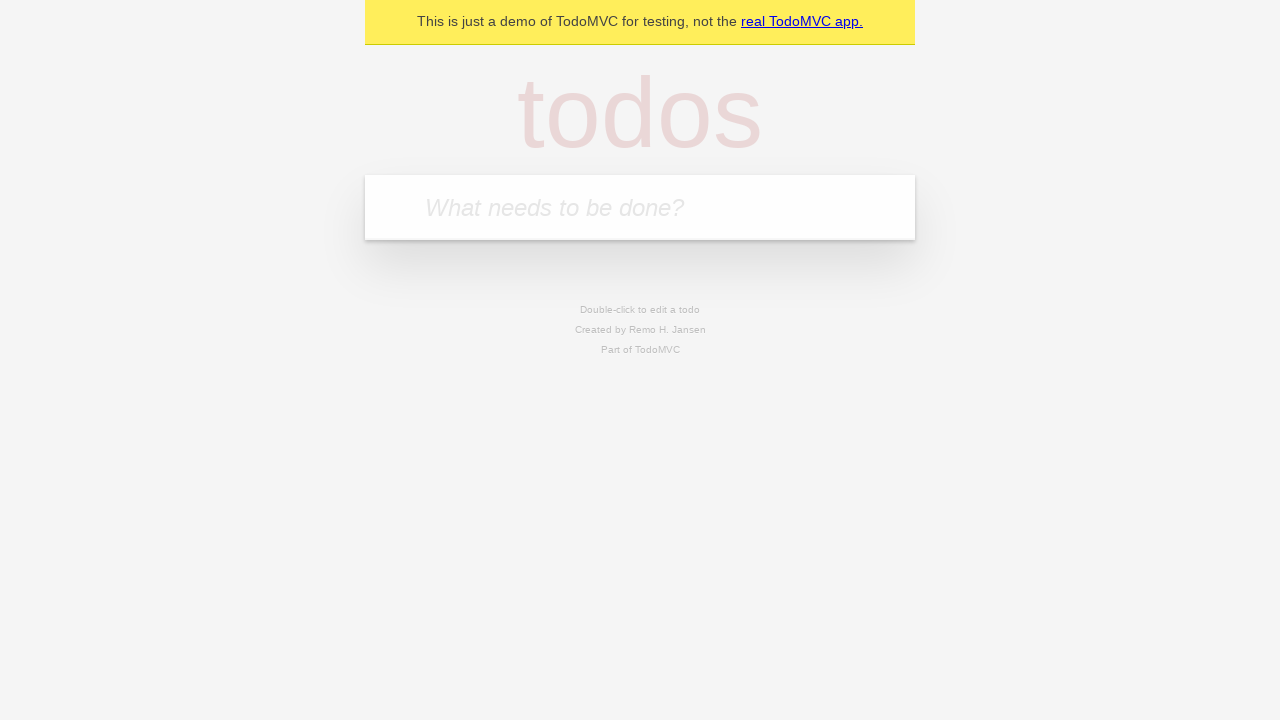

Filled todo input with 'buy some cheese' on internal:attr=[placeholder="What needs to be done?"i]
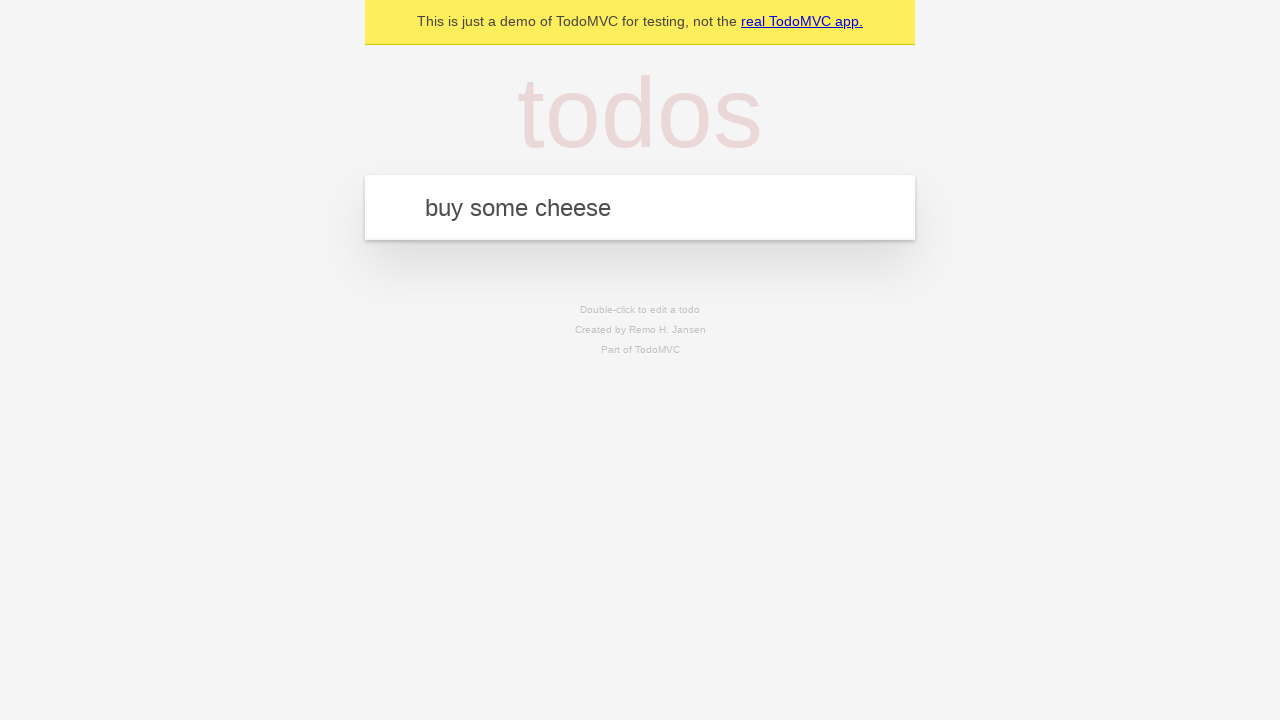

Pressed Enter to add 'buy some cheese' to the todo list on internal:attr=[placeholder="What needs to be done?"i]
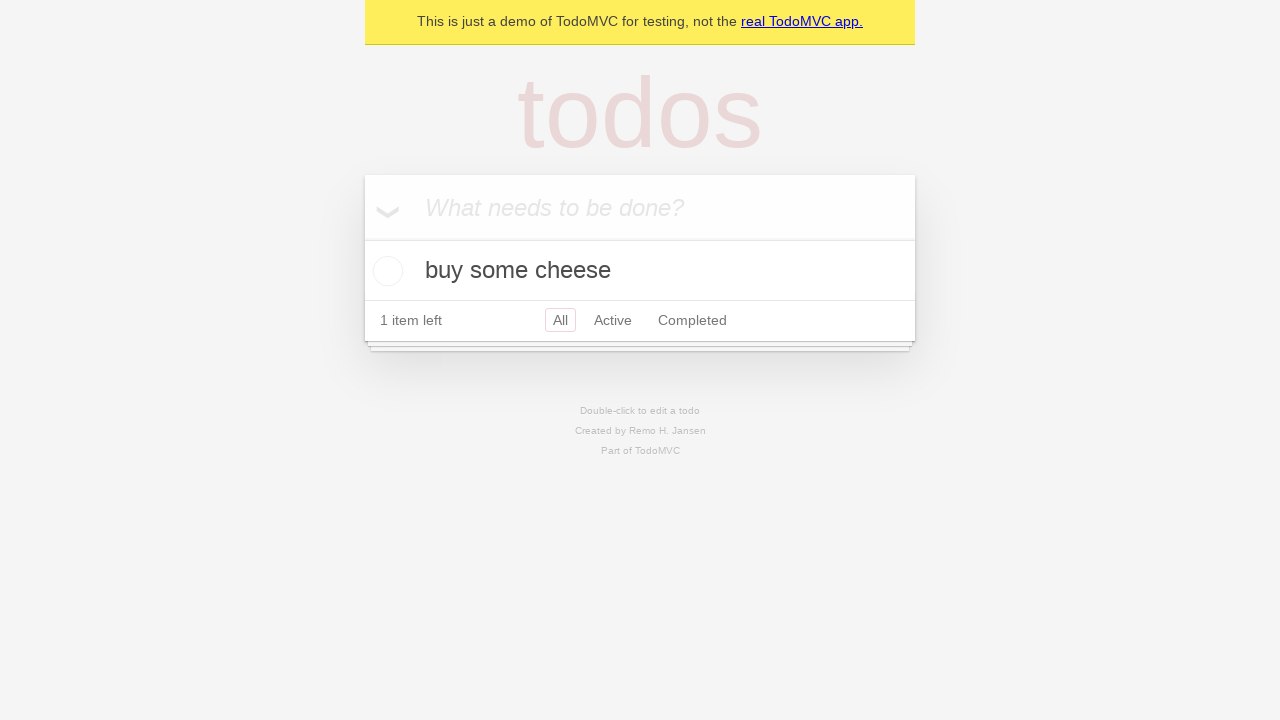

Filled todo input with 'feed the cat' on internal:attr=[placeholder="What needs to be done?"i]
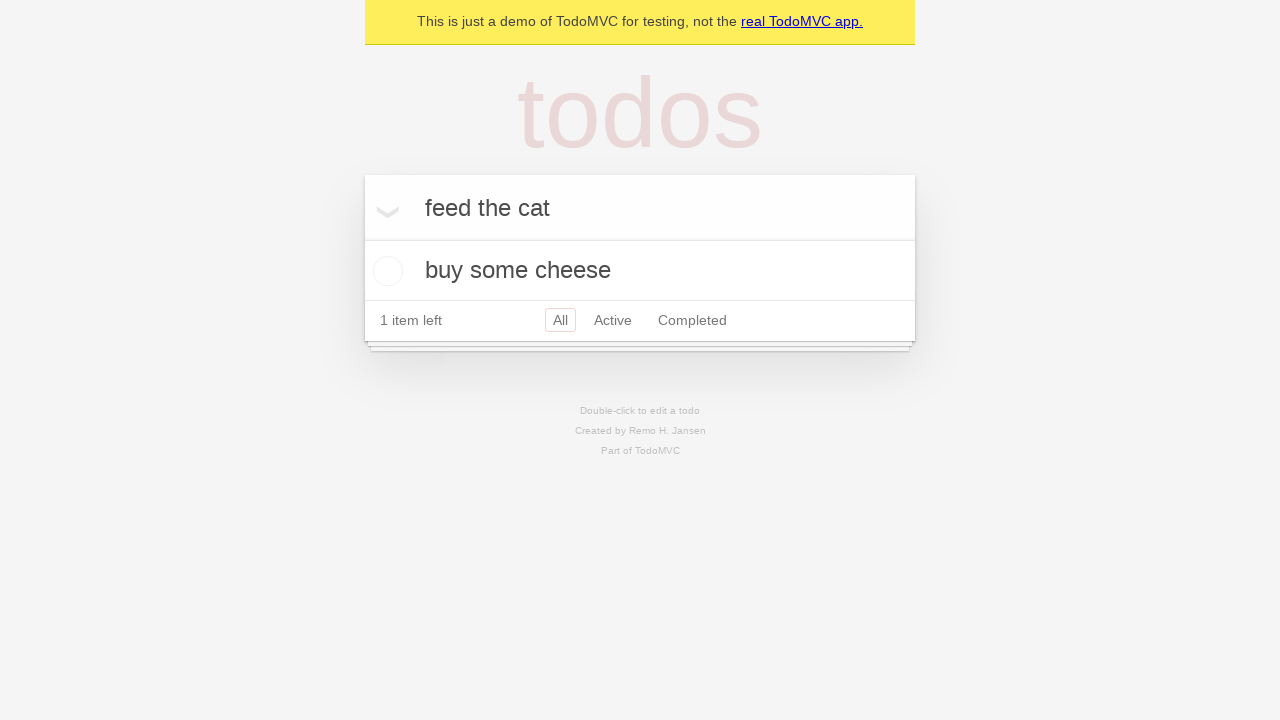

Pressed Enter to add 'feed the cat' to the todo list on internal:attr=[placeholder="What needs to be done?"i]
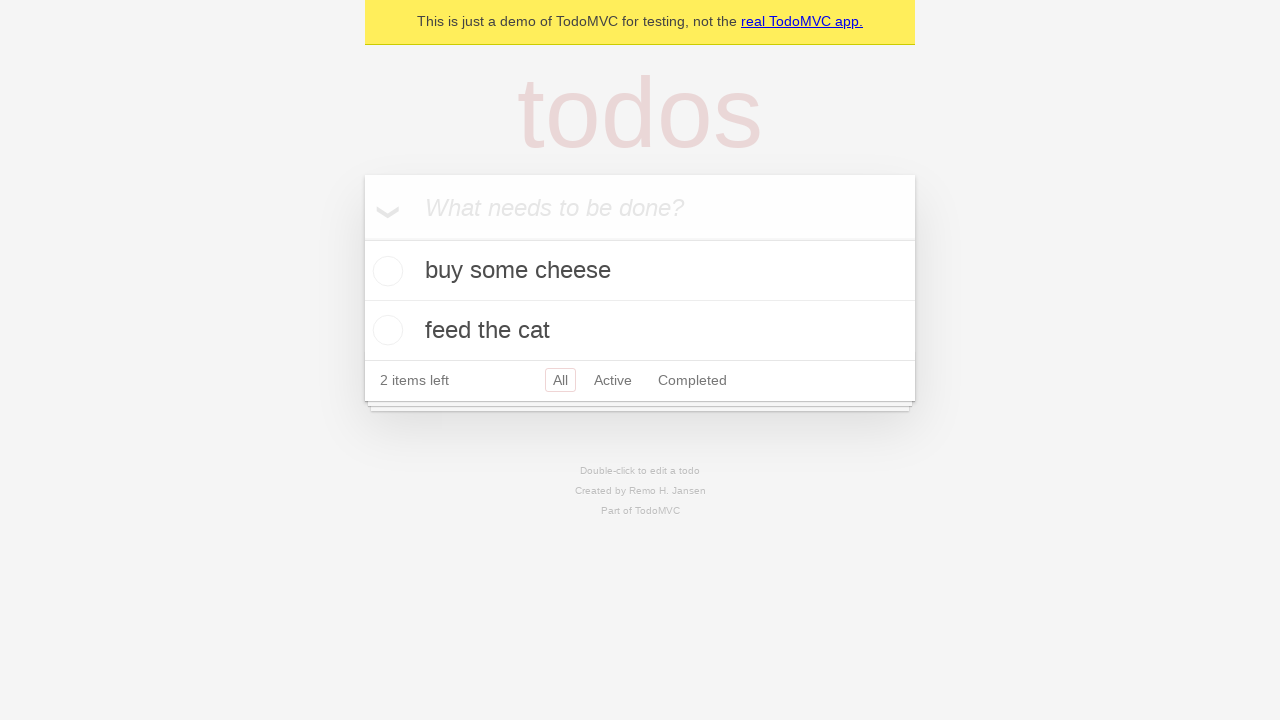

Filled todo input with 'book a doctors appointment' on internal:attr=[placeholder="What needs to be done?"i]
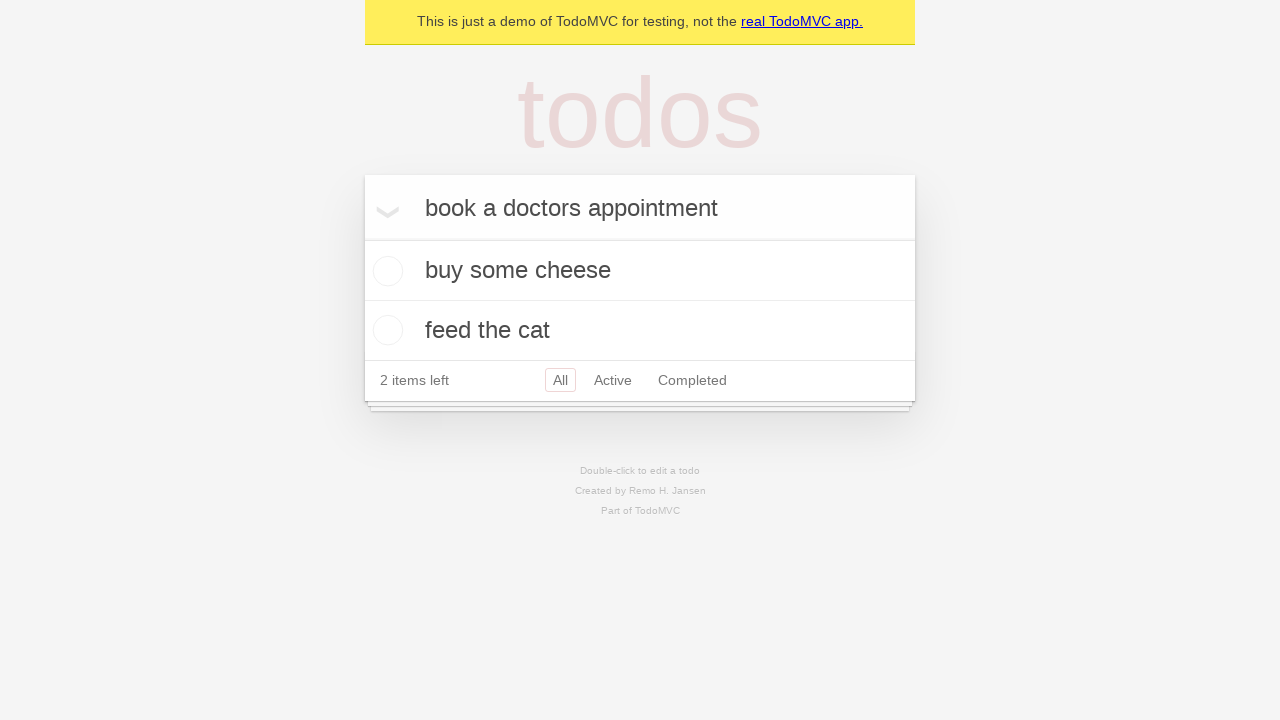

Pressed Enter to add 'book a doctors appointment' to the todo list on internal:attr=[placeholder="What needs to be done?"i]
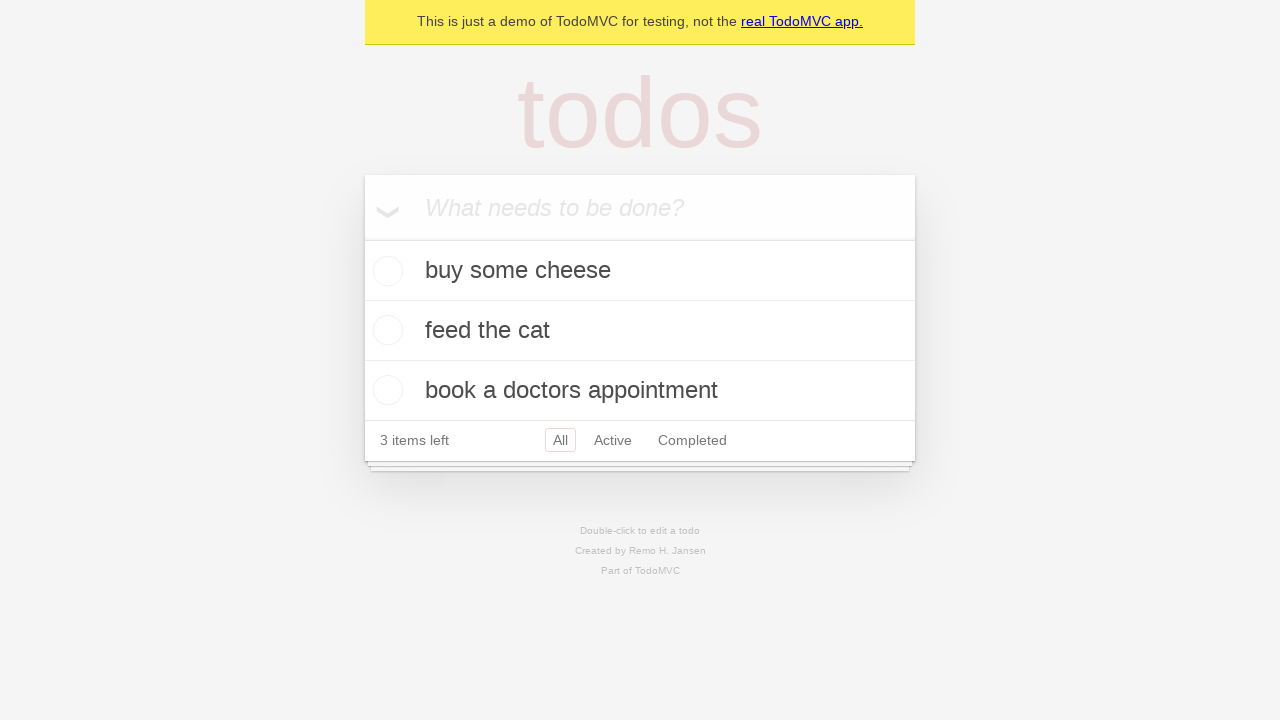

Retrieved all todo items from the page
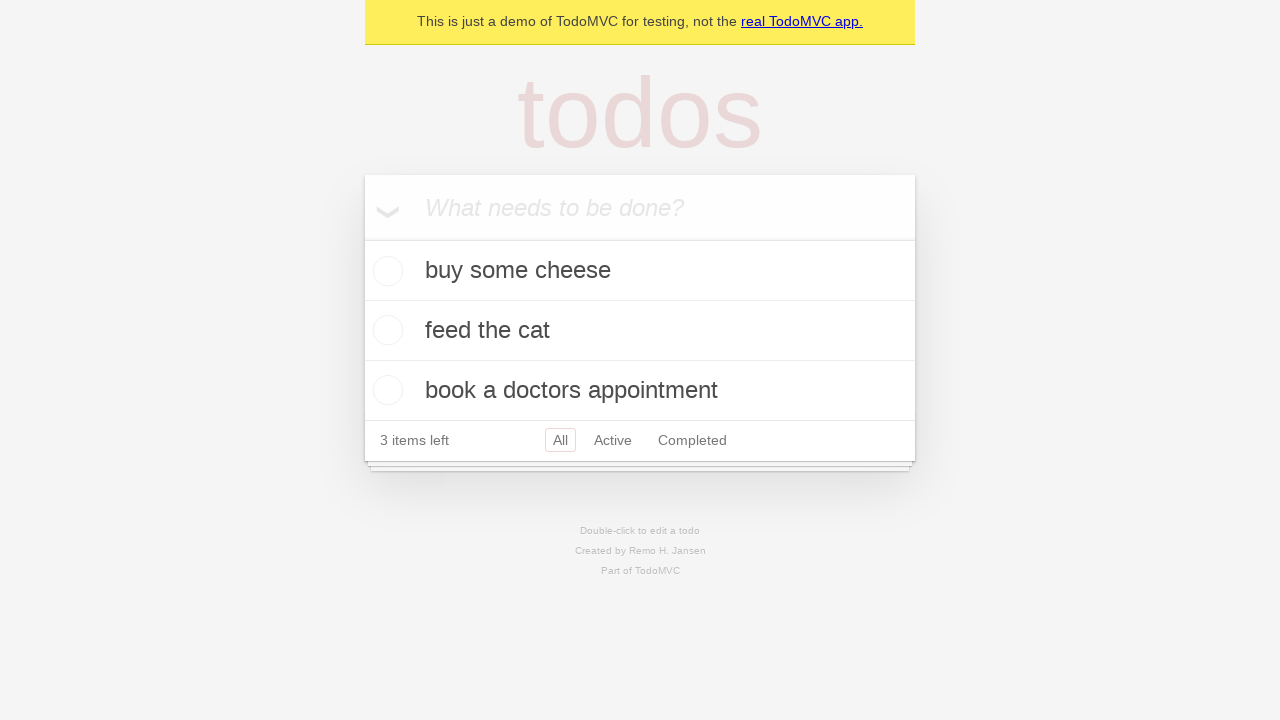

Checked the second todo item (feed the cat) at (385, 330) on internal:testid=[data-testid="todo-item"s] >> nth=1 >> internal:role=checkbox
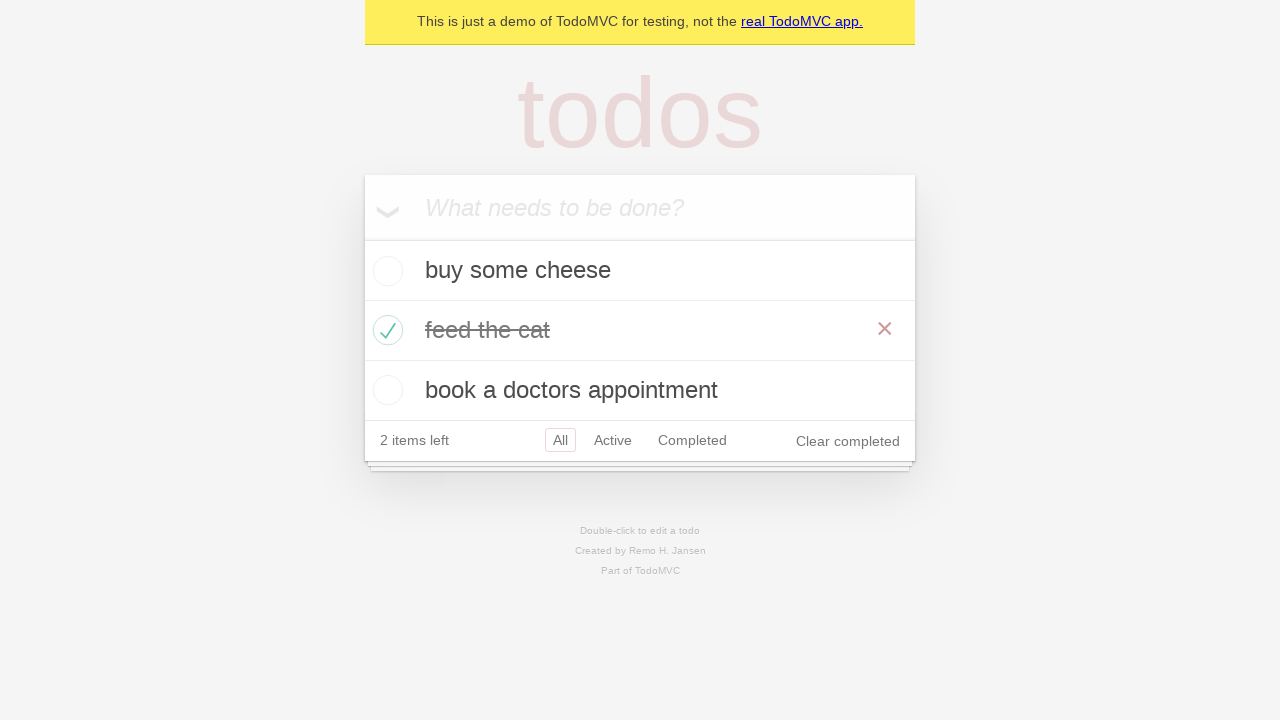

Clicked 'Clear completed' button to remove completed items at (848, 441) on internal:role=button[name="Clear completed"i]
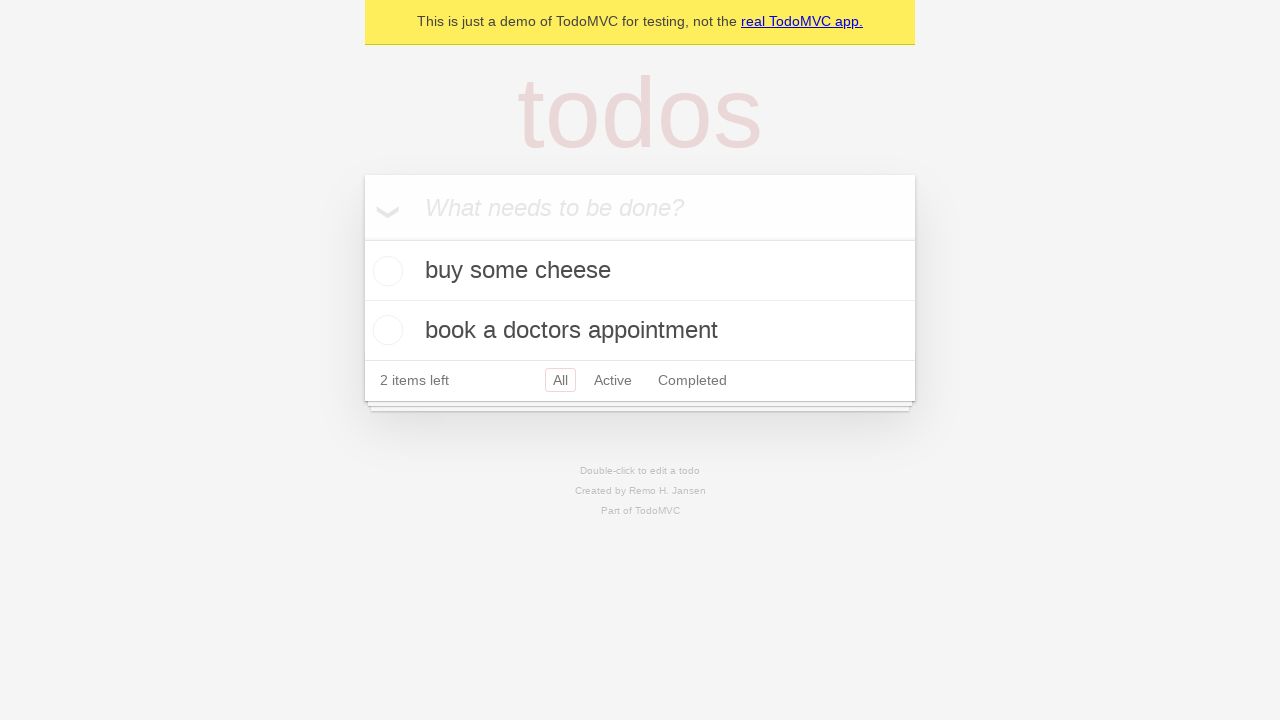

Verified that completed item was removed - 2 items remaining in list
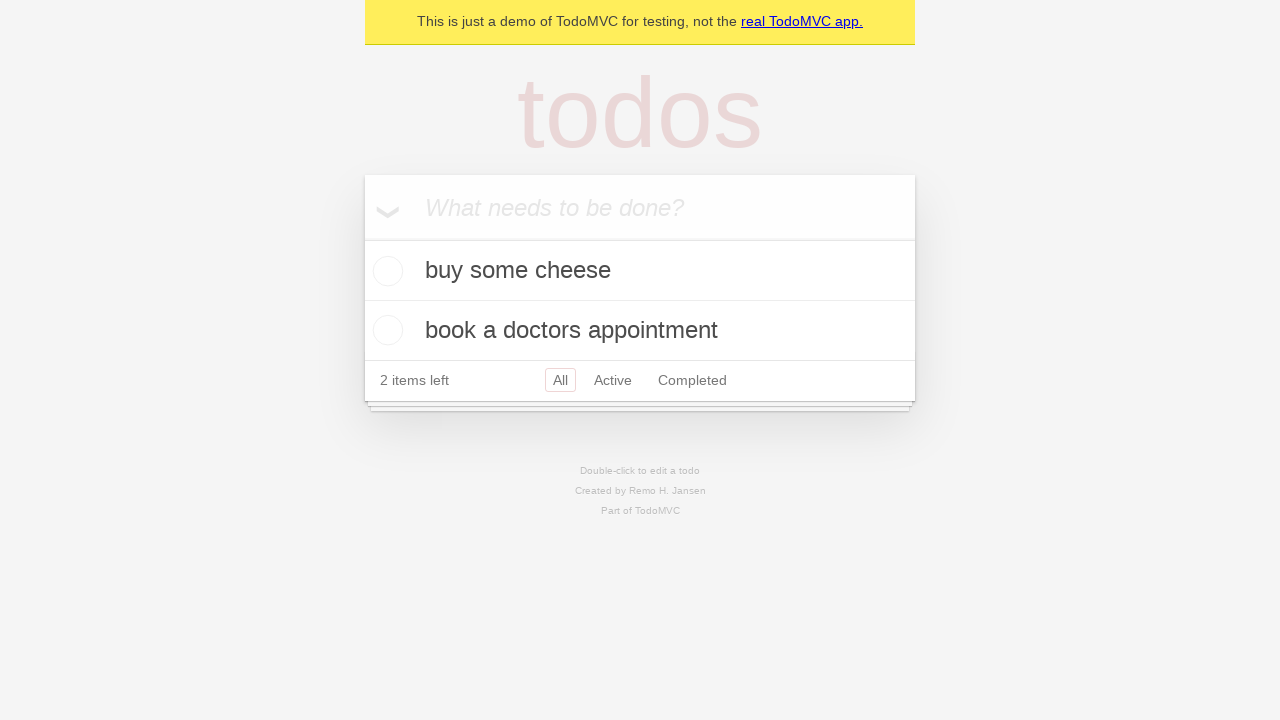

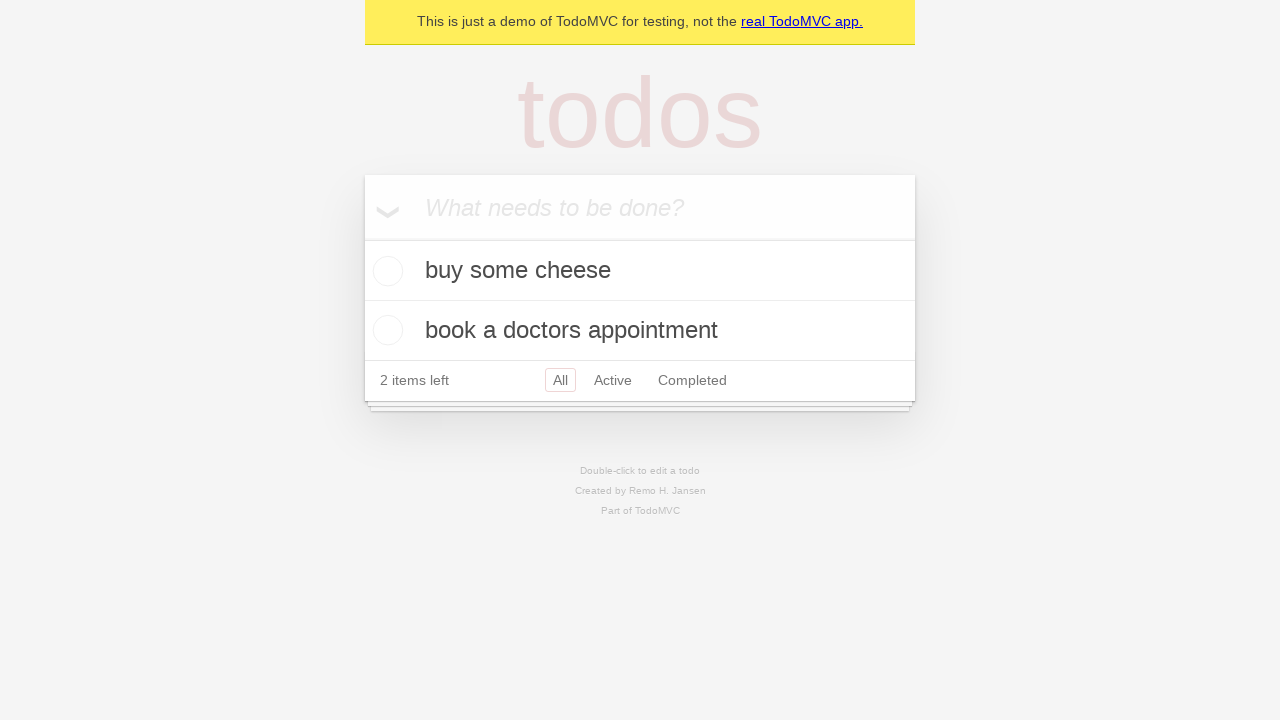